Tests checkbox selection, dropdown selection, text input, and alert handling on a practice automation page by clicking checkbox option 3, selecting the same value in a dropdown, entering it in a text field, triggering an alert, and dismissing it.

Starting URL: https://rahulshettyacademy.com/AutomationPractice/

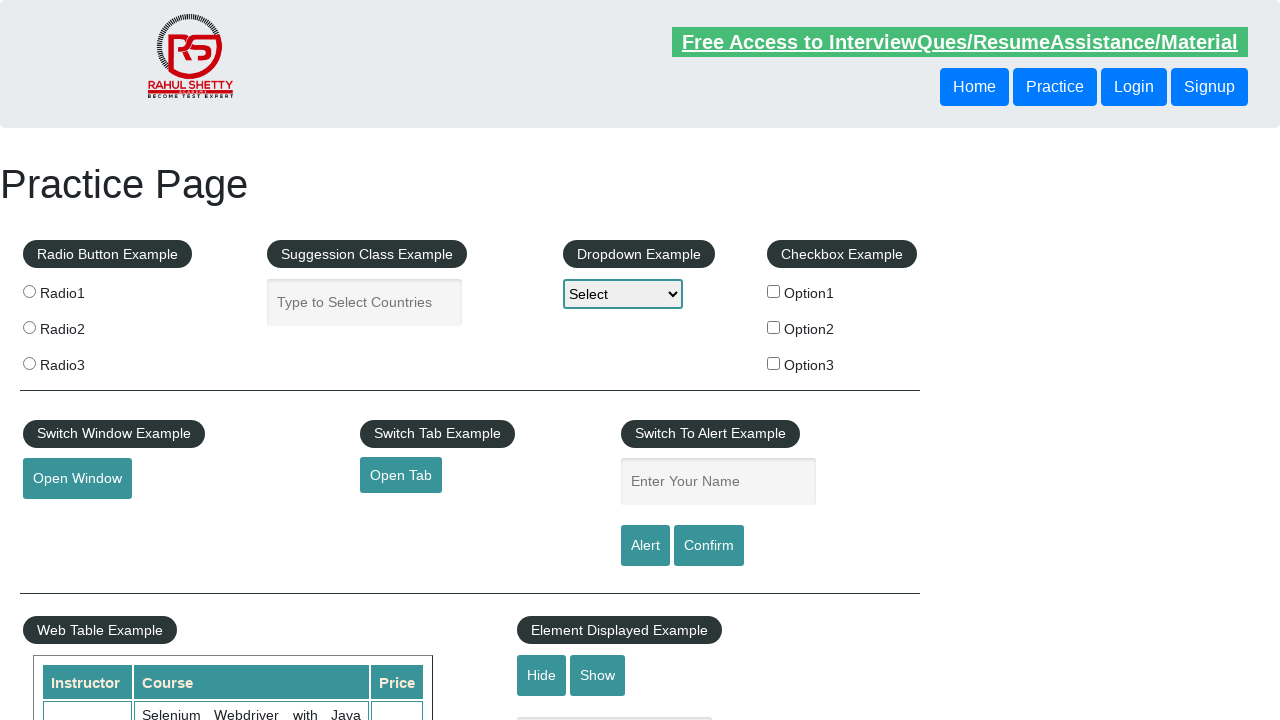

Clicked checkbox option 3 at (774, 363) on #checkBoxOption3
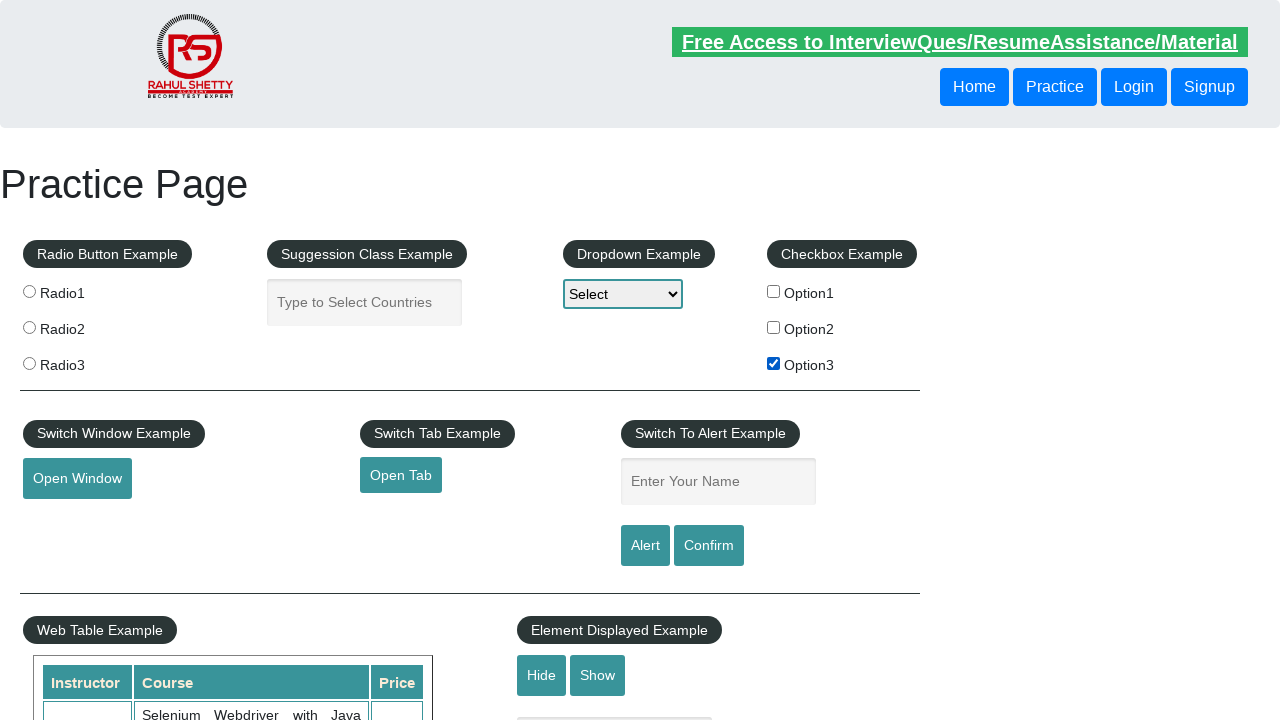

Retrieved checkbox label text
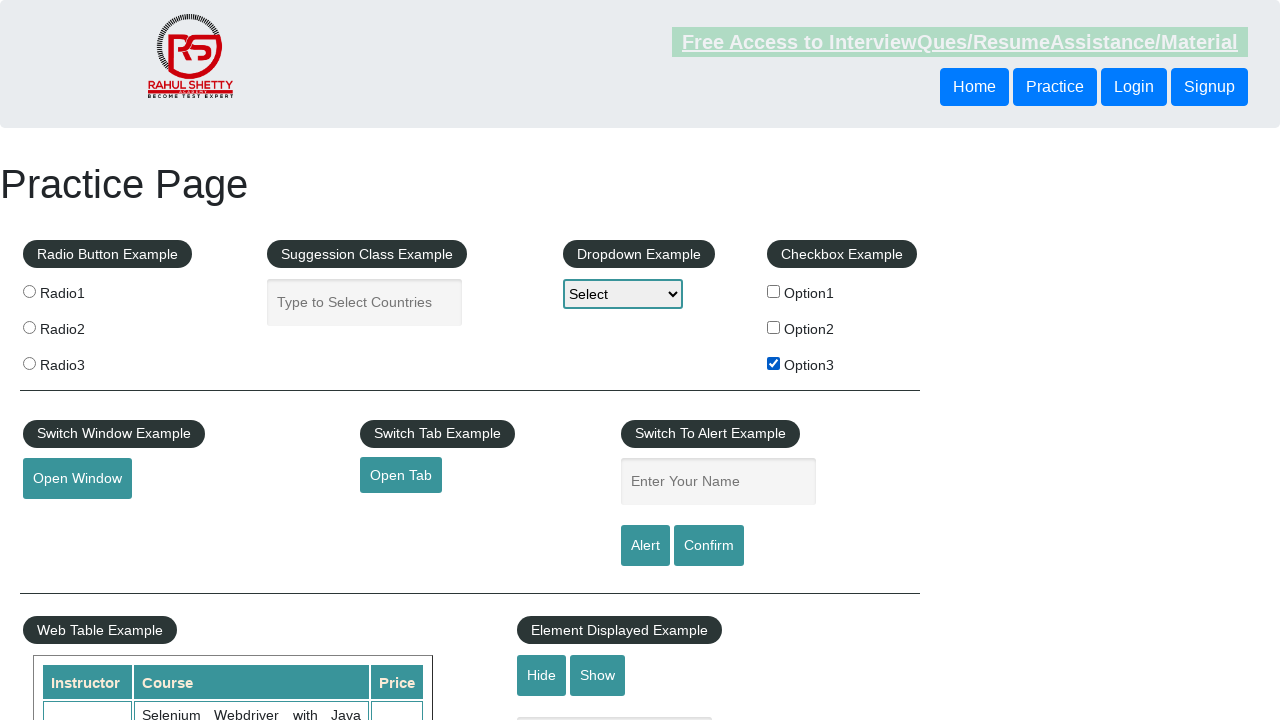

Extracted option text: 'Option3'
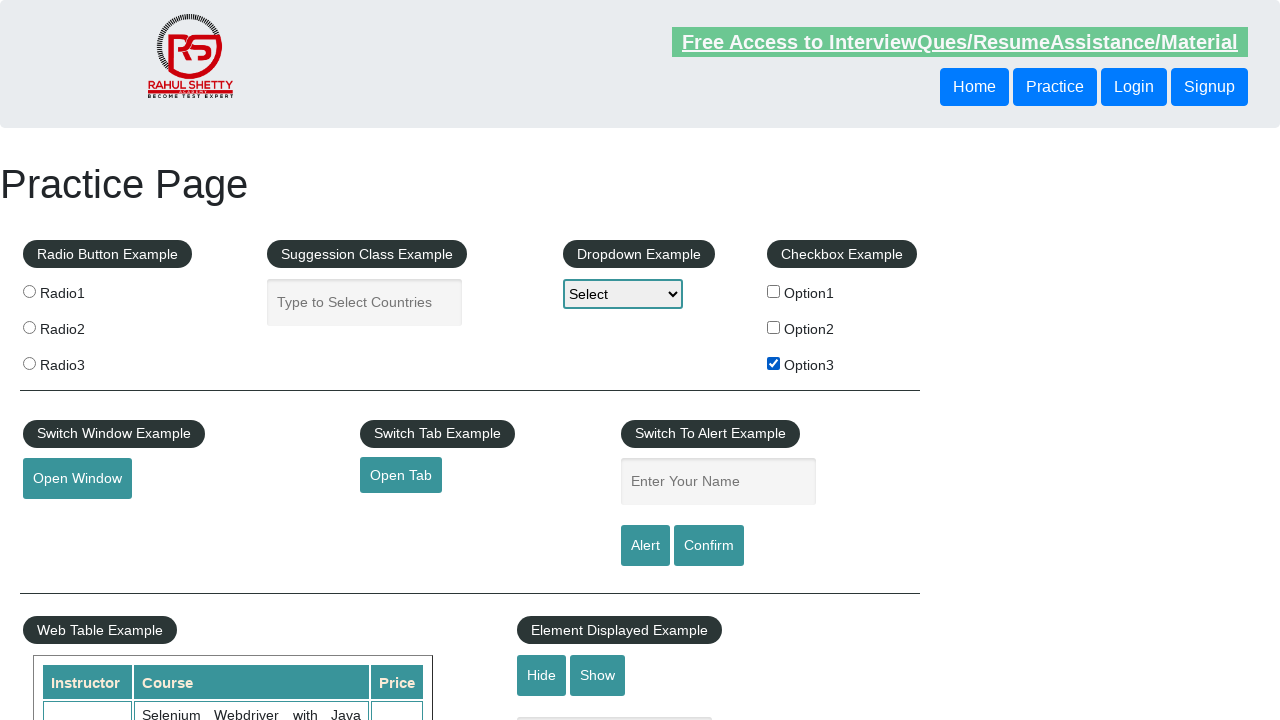

Selected 'Option3' in dropdown on select[name='dropdown-class-example']
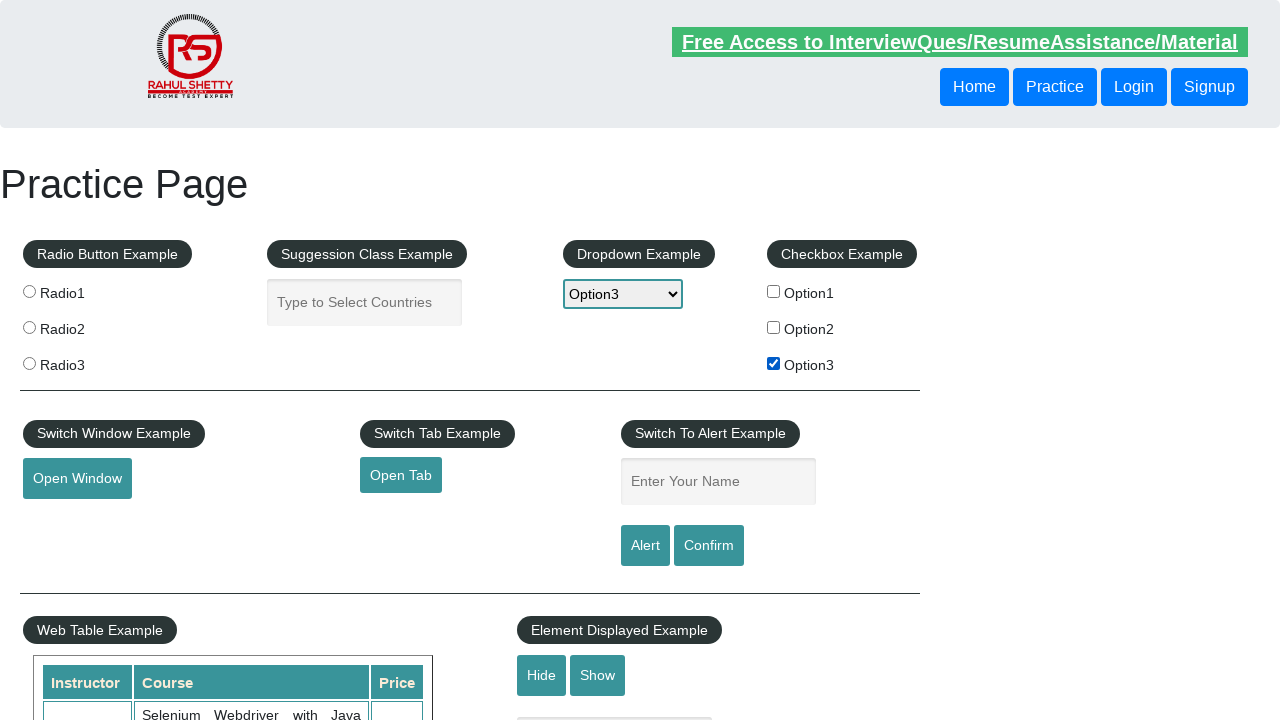

Entered 'Option3' in name field on #name
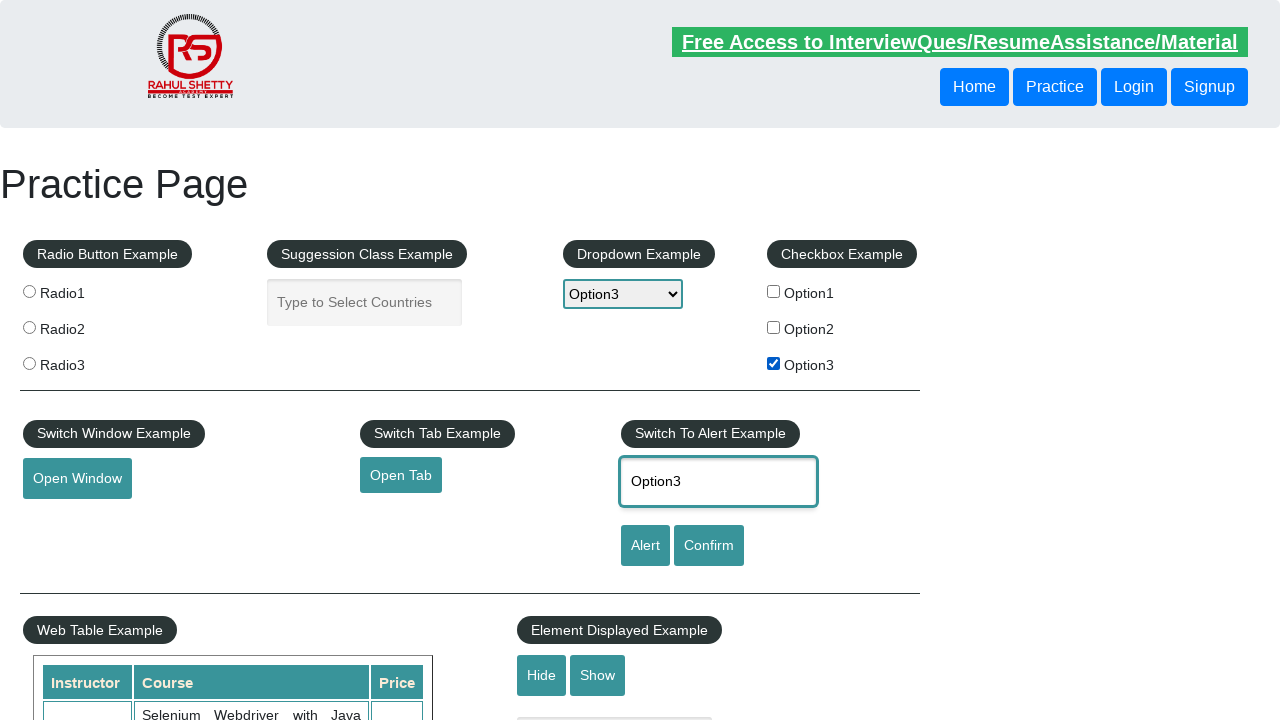

Clicked alert button at (645, 546) on input[id='alertbtn']
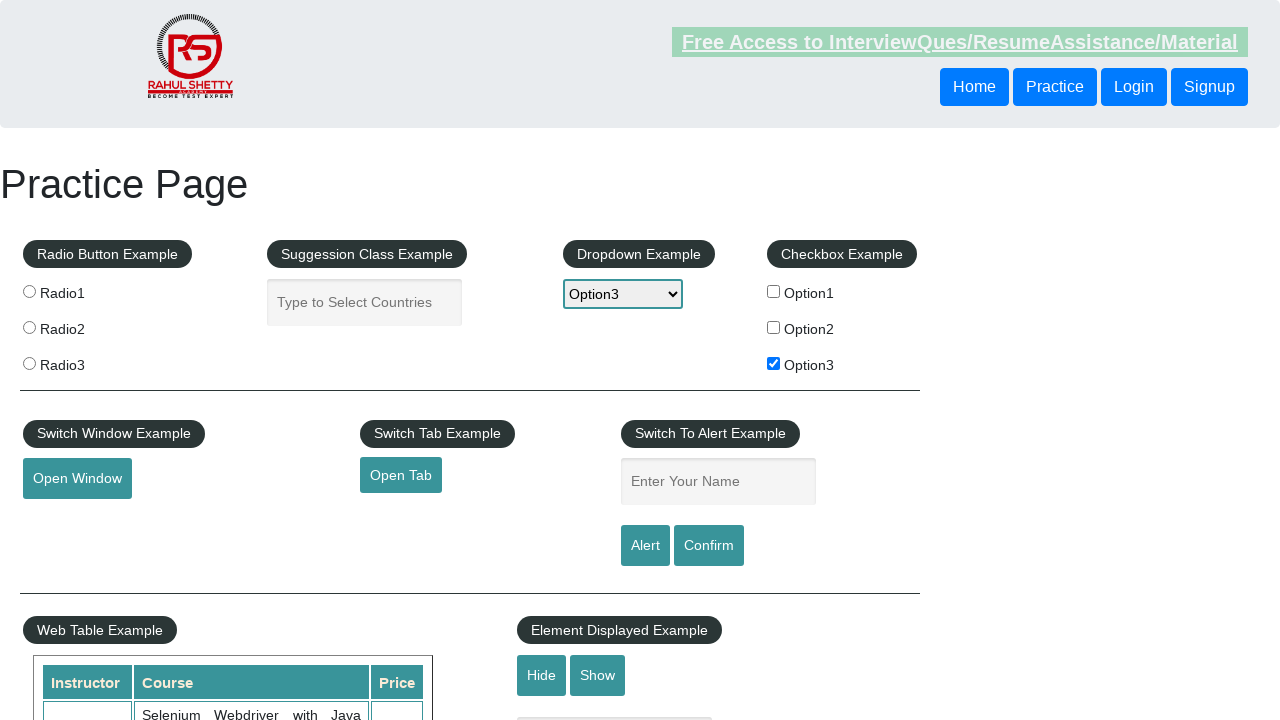

Set up dialog handler to dismiss alerts
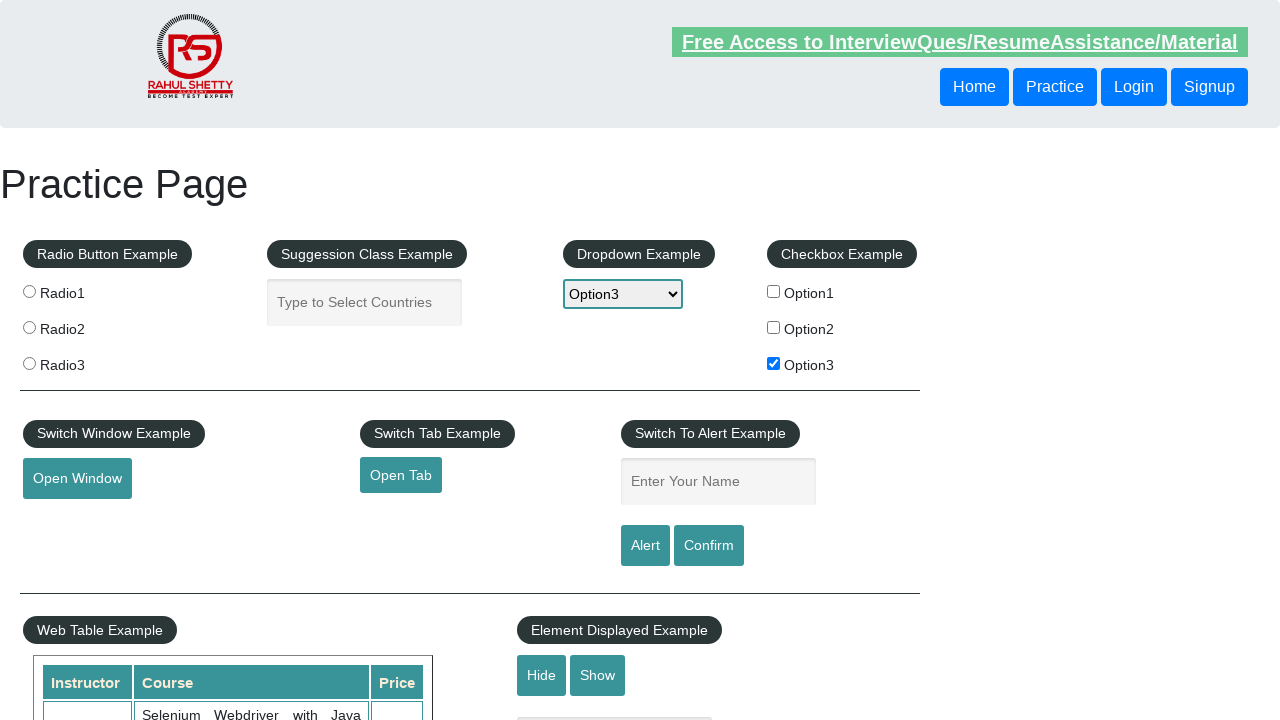

Re-clicked alert button to trigger dialog at (645, 546) on input[id='alertbtn']
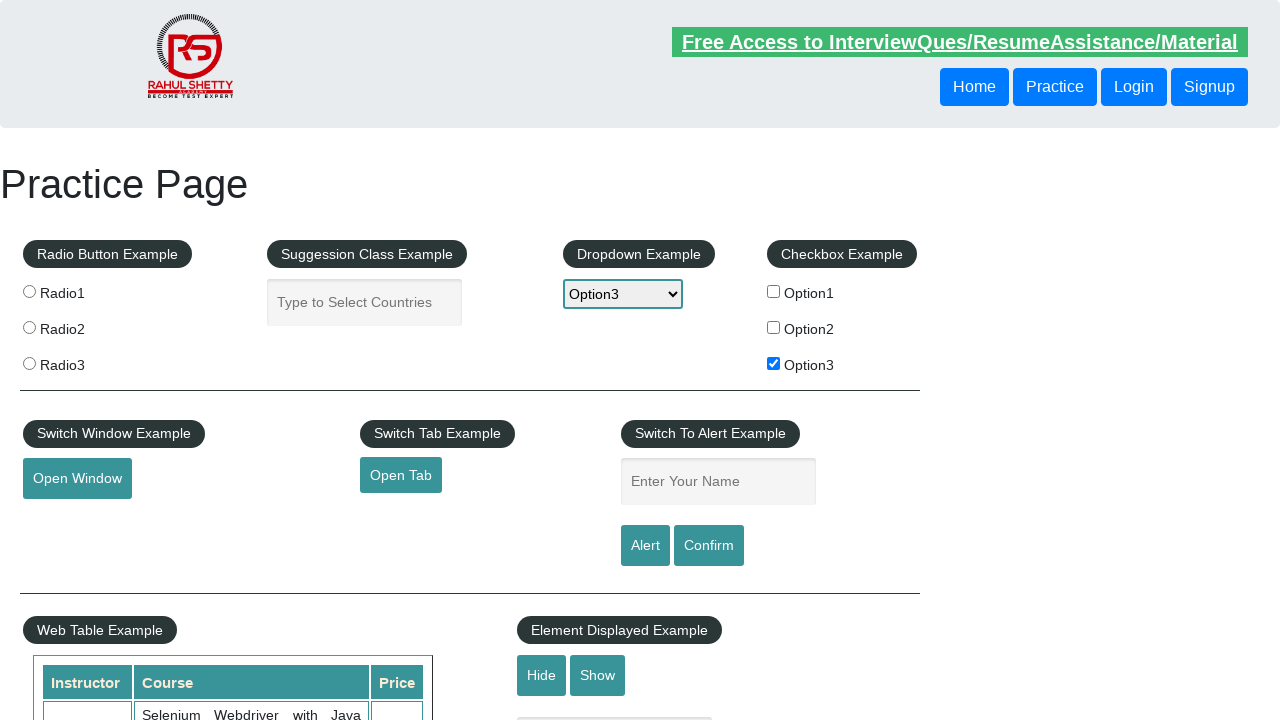

Waited for dialog to be handled and dismissed
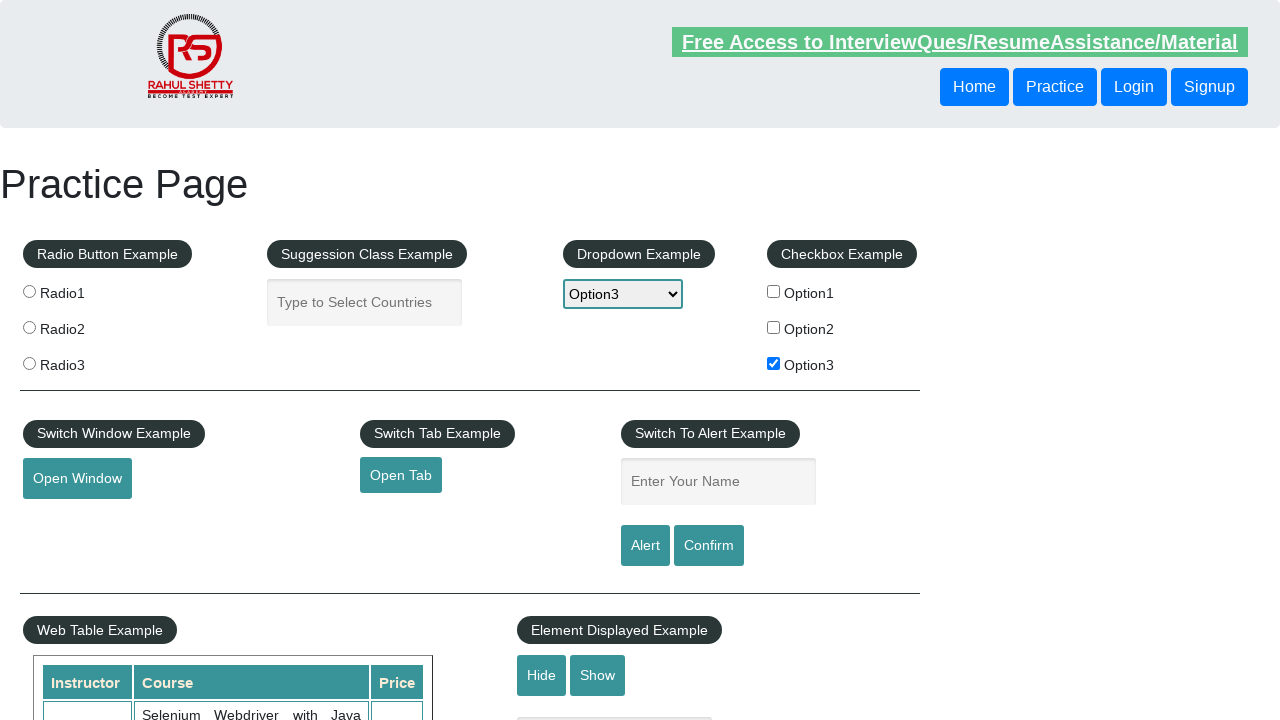

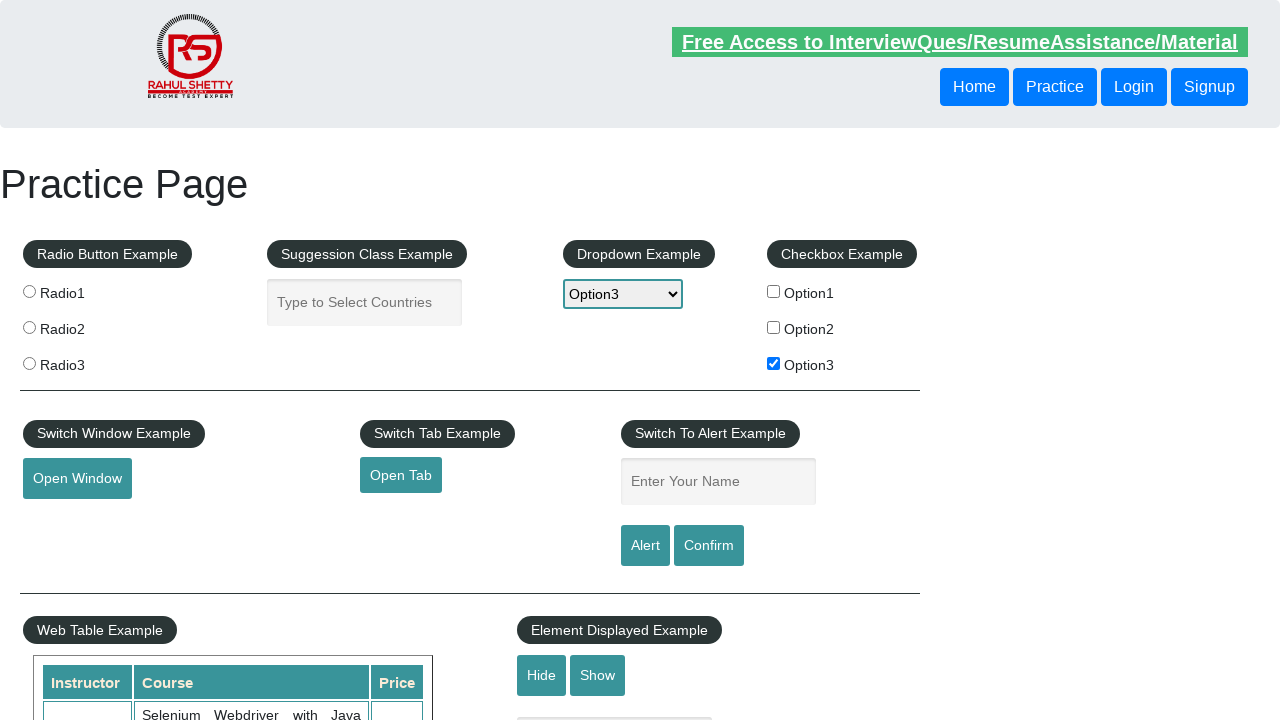